Tests selecting a radio button (radio3) and verifies it becomes selected

Starting URL: https://rahulshettyacademy.com/AutomationPractice/

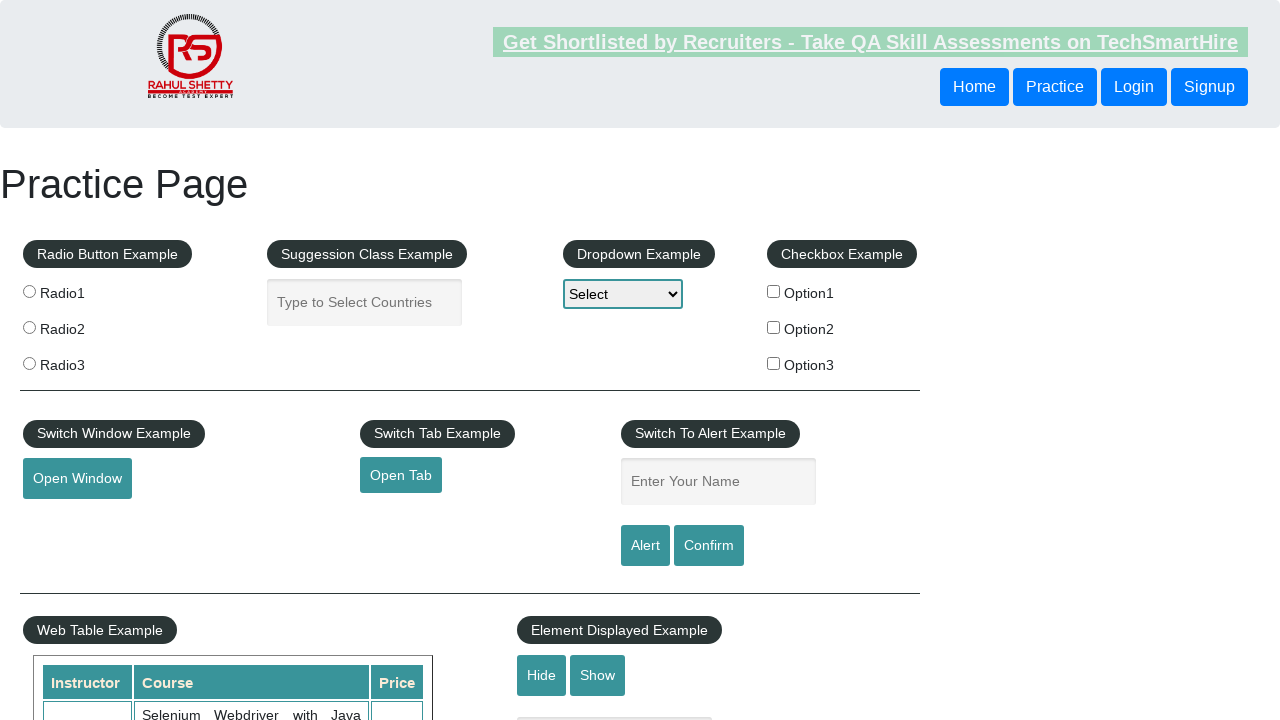

Clicked on radio button 3 at (29, 363) on input[value='radio3']
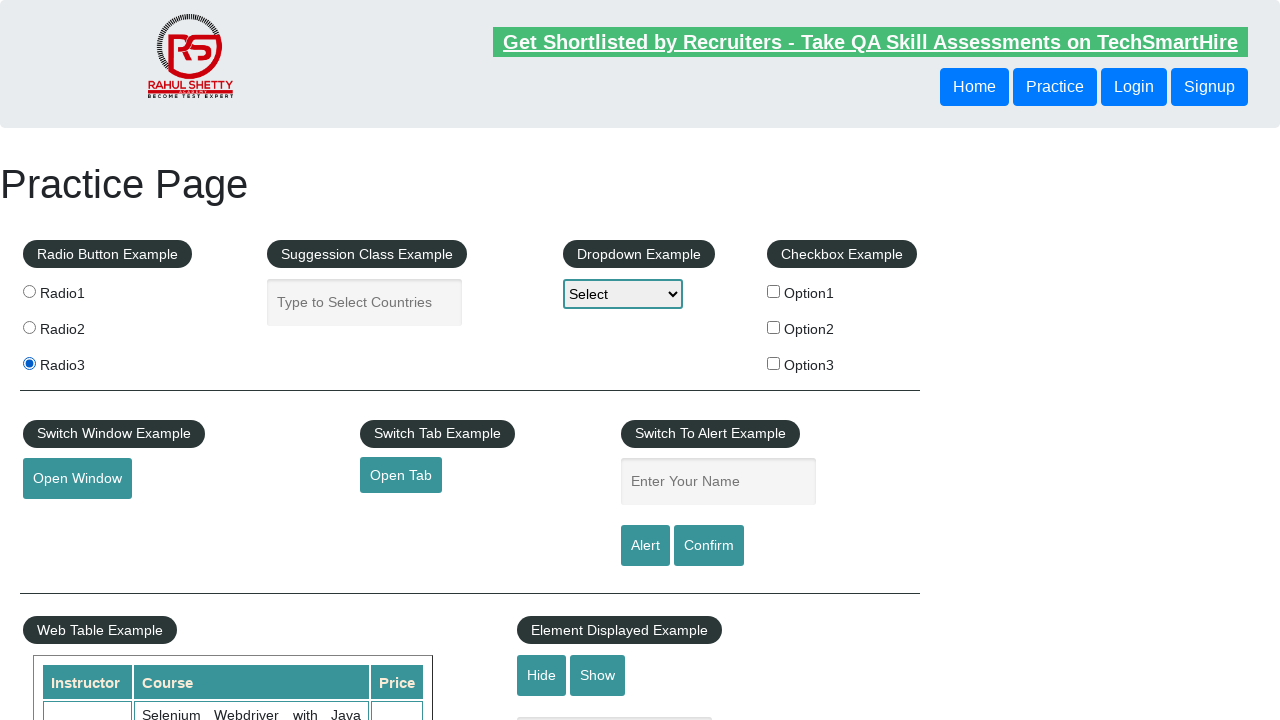

Verified radio button 3 is selected
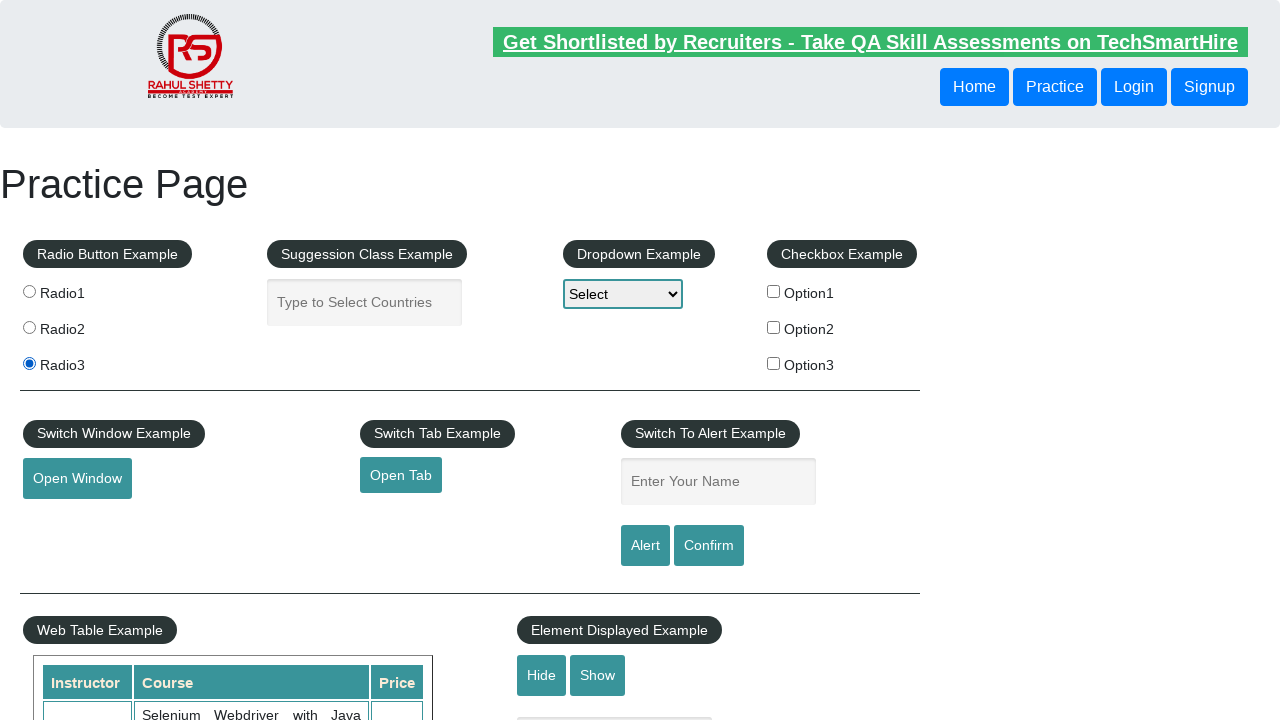

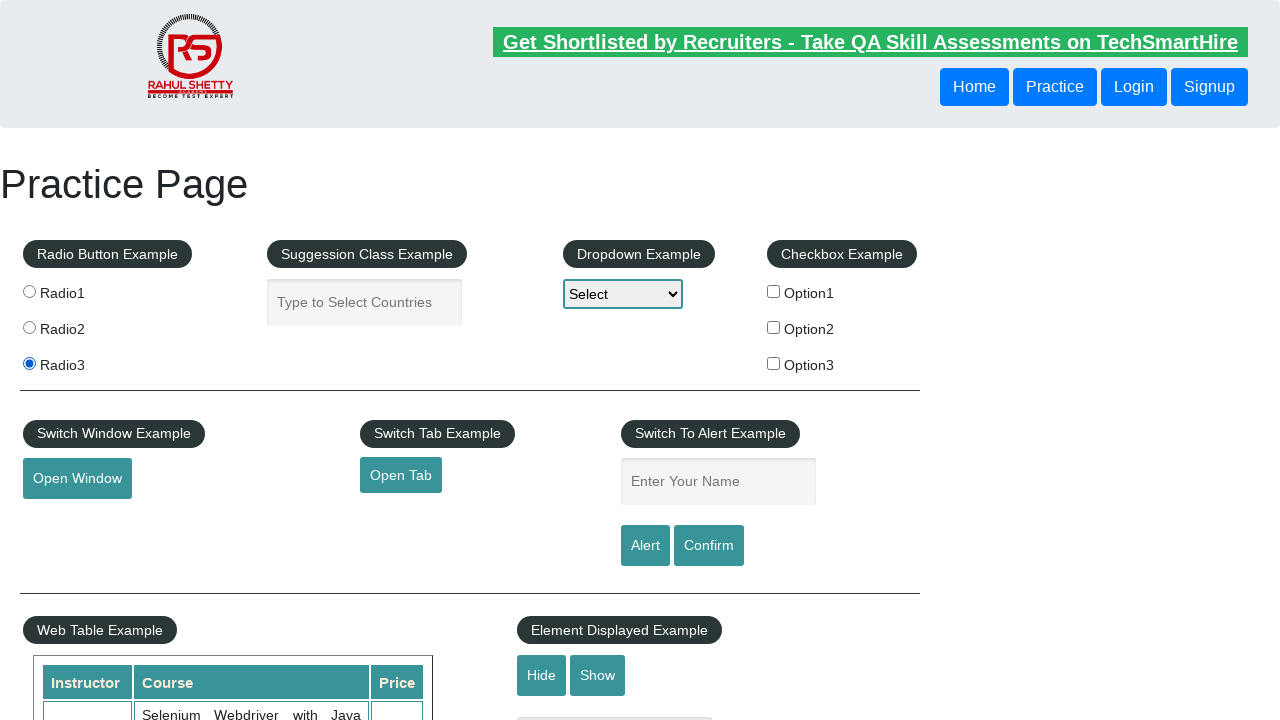